Tests Playwright's main website by navigating to the homepage, clicking the Get Started link, and verifying the documentation page loads correctly

Starting URL: http://playwright.dev

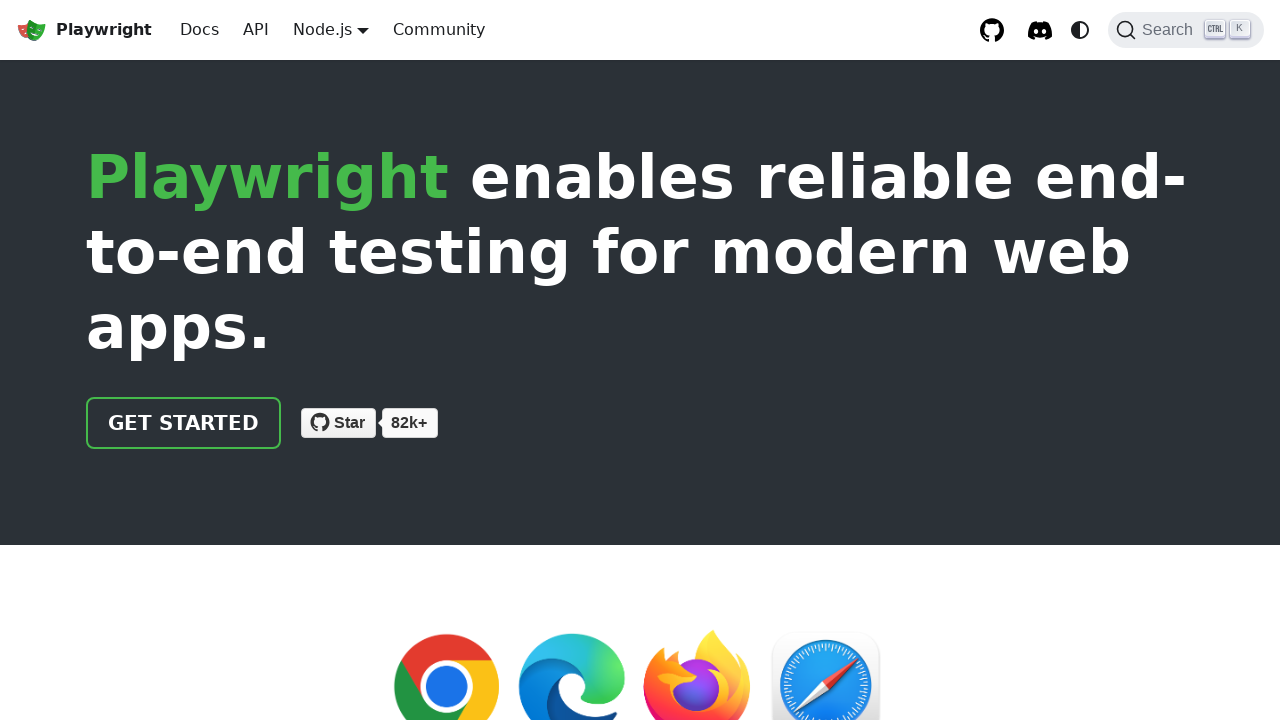

Waited for page to reach networkidle state
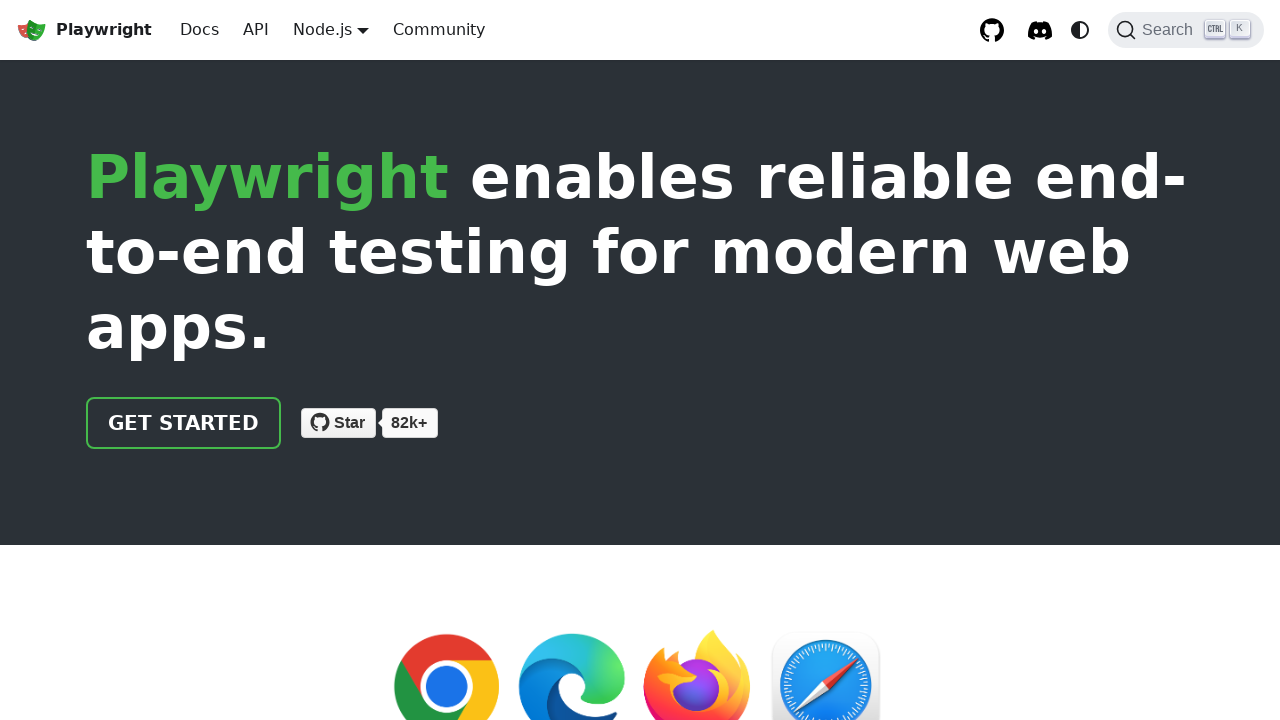

Verified Playwright homepage title is correct
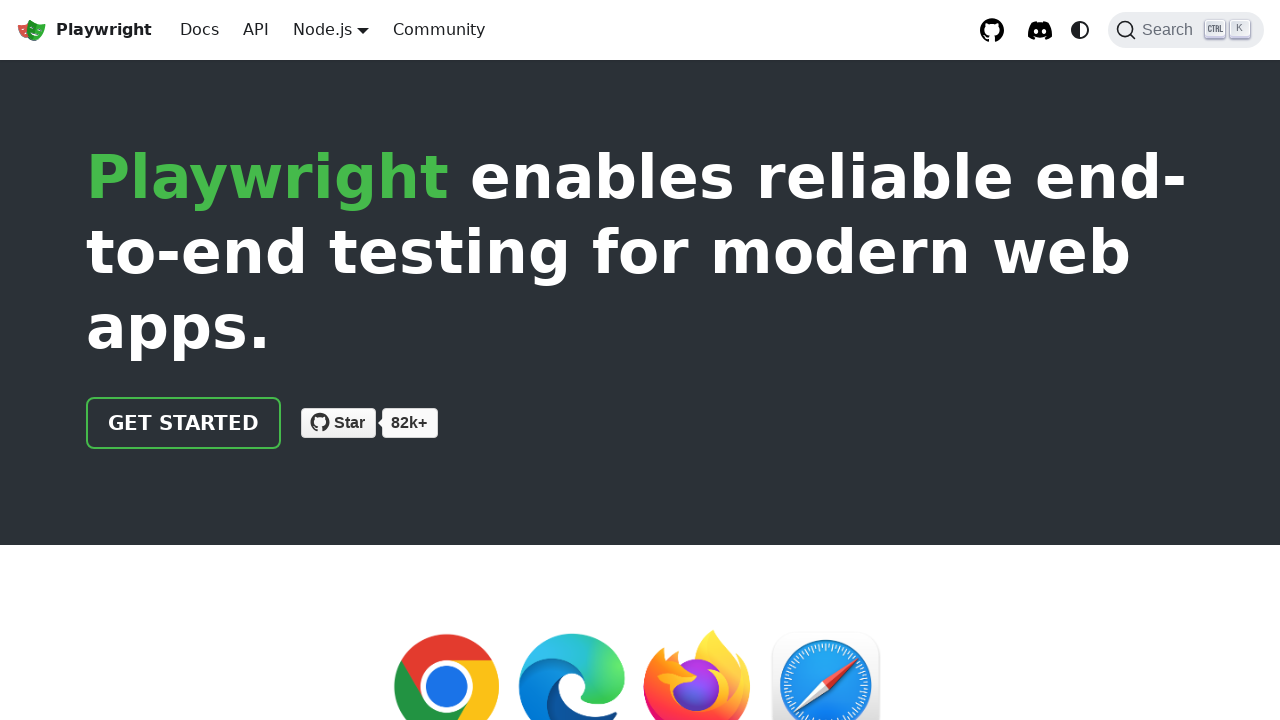

Clicked the Get Started link at (184, 423) on text=Get Started
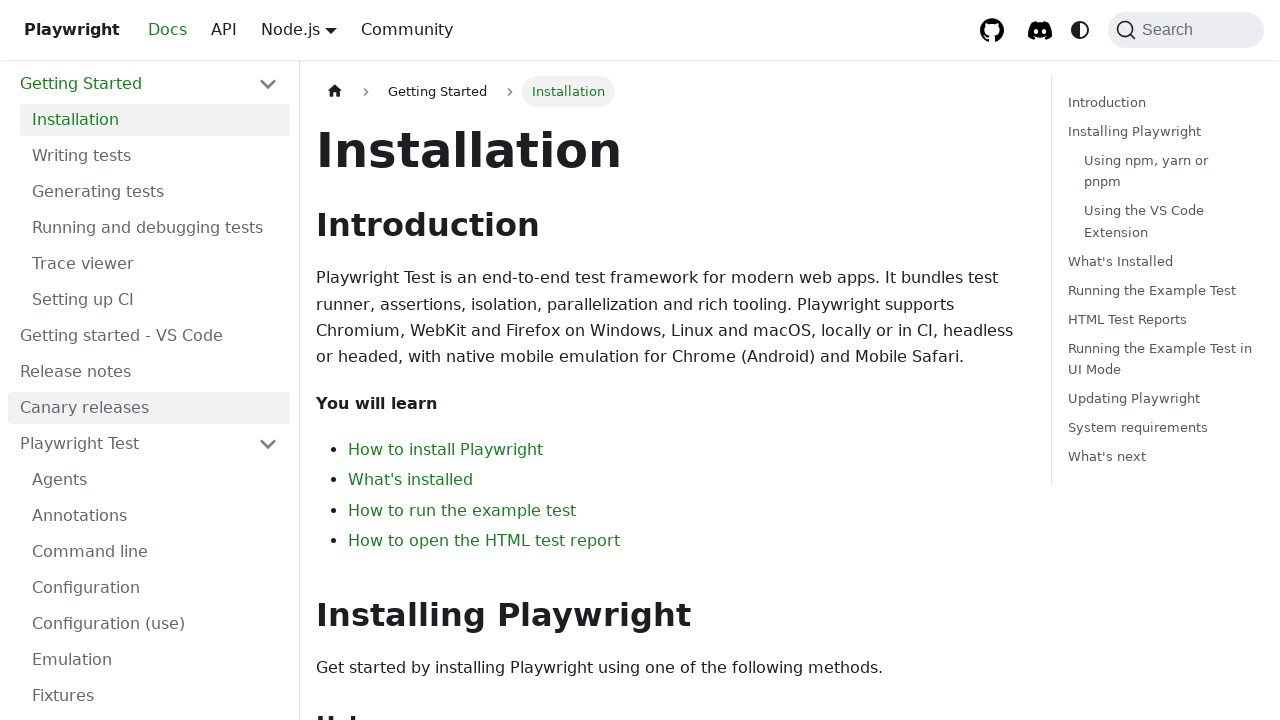

Verified navigation to documentation intro page
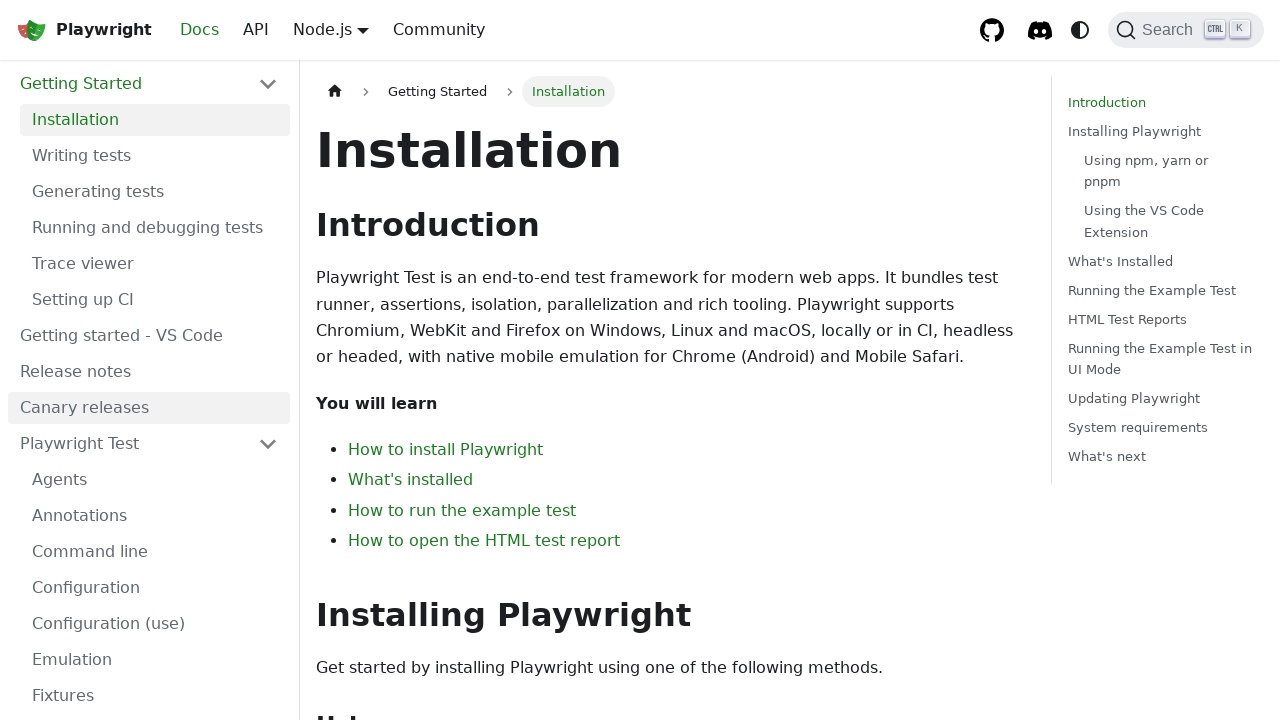

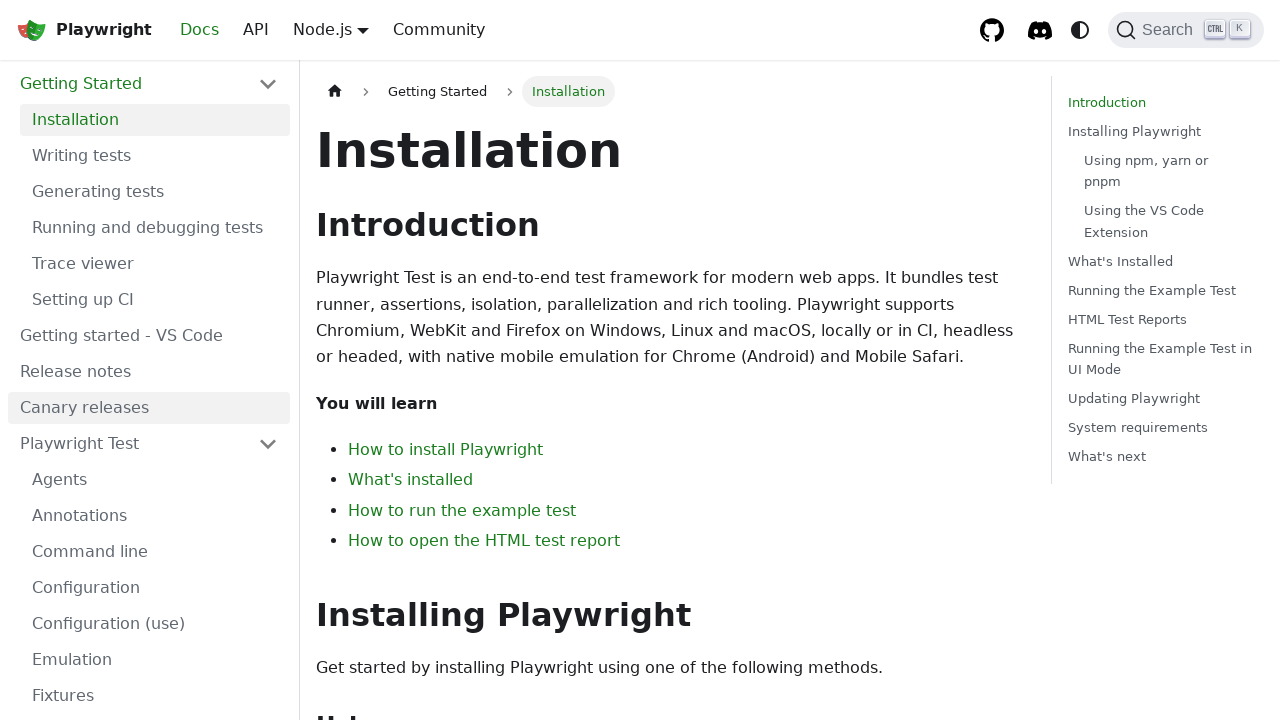